Navigates through multiple pages of quotes website and verifies that quotes and authors are displayed on each page

Starting URL: http://quotes.toscrape.com/js/page/1/

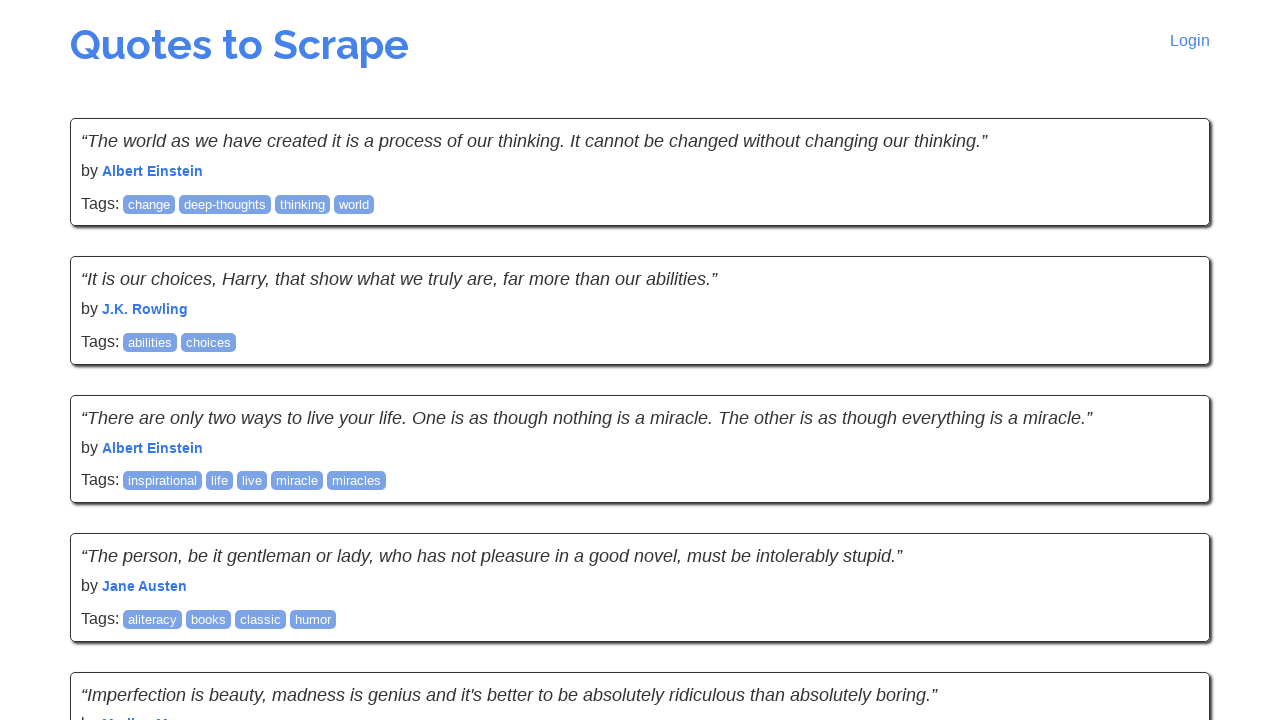

Waited for quotes to load on page 1
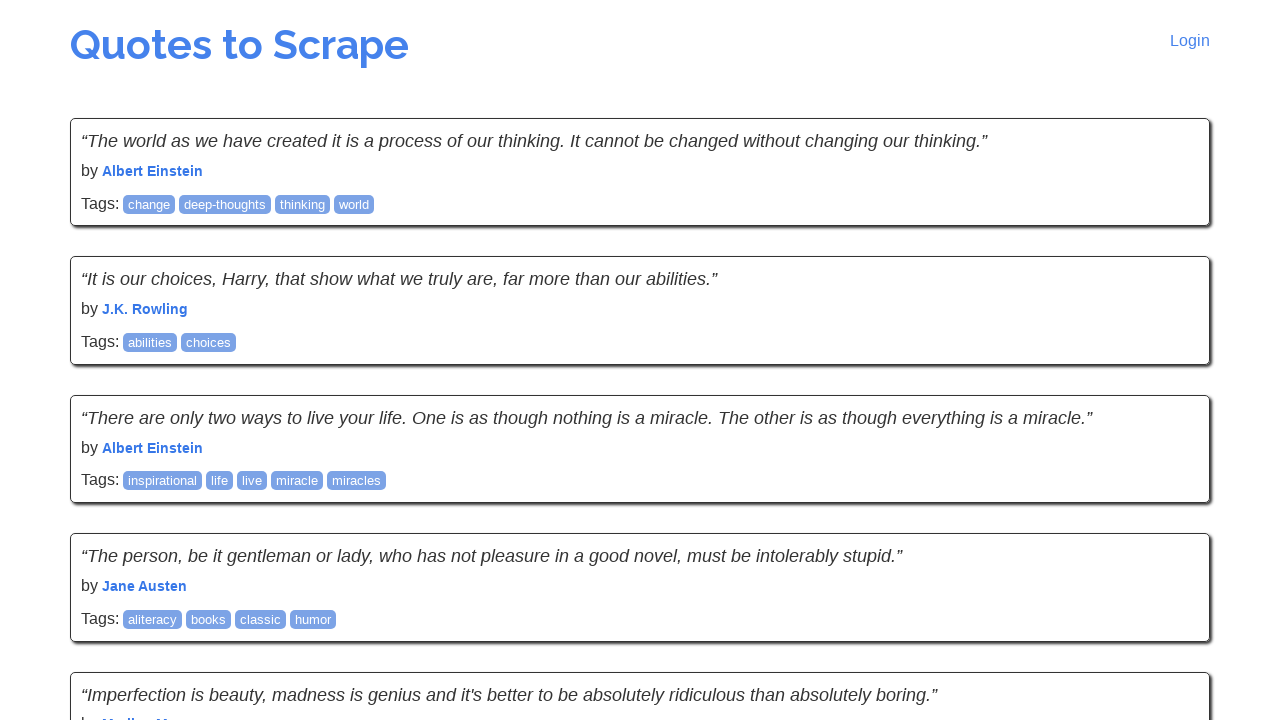

Verified quote text element is present on page 1
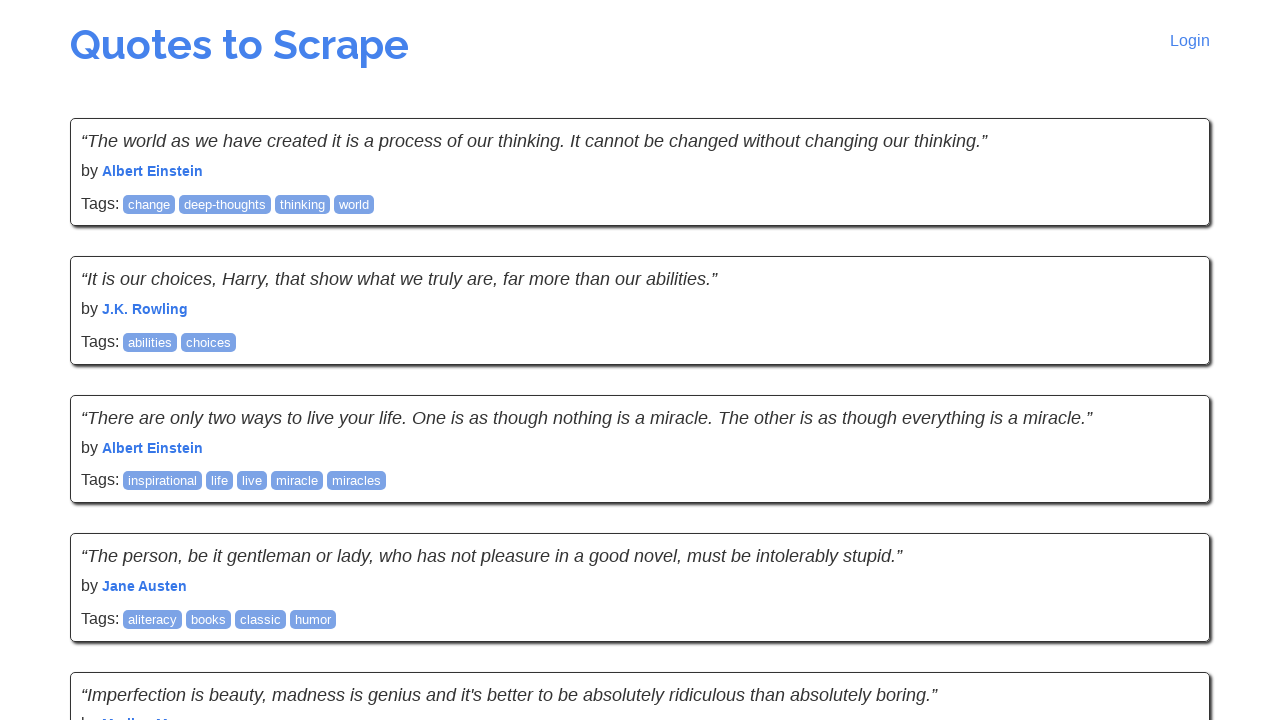

Verified author element is present on page 1
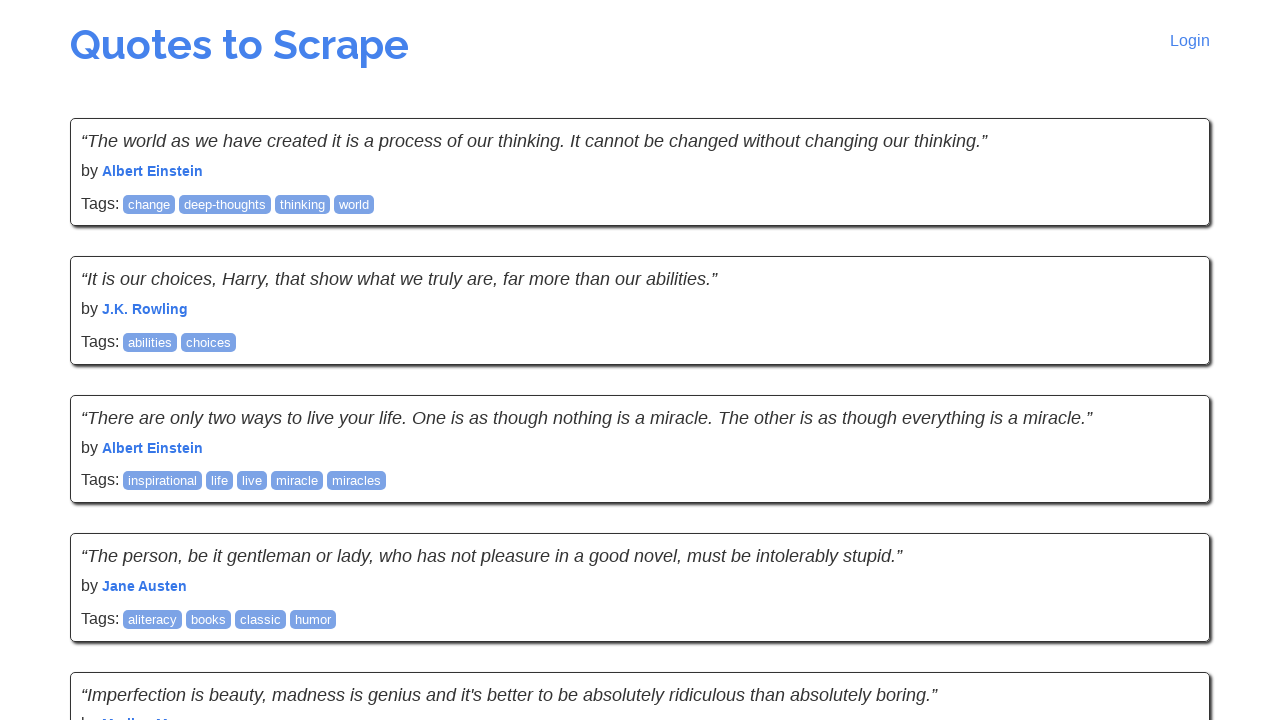

Navigated to page 2
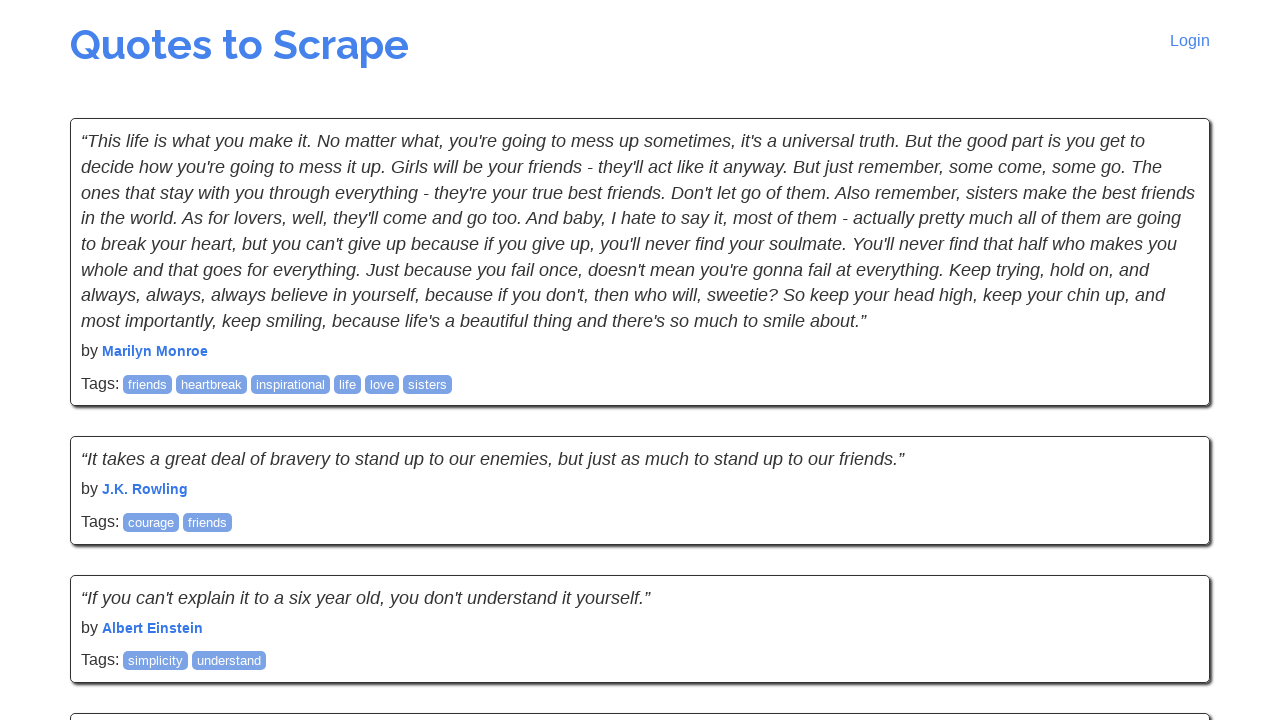

Waited for quotes to load on page 2
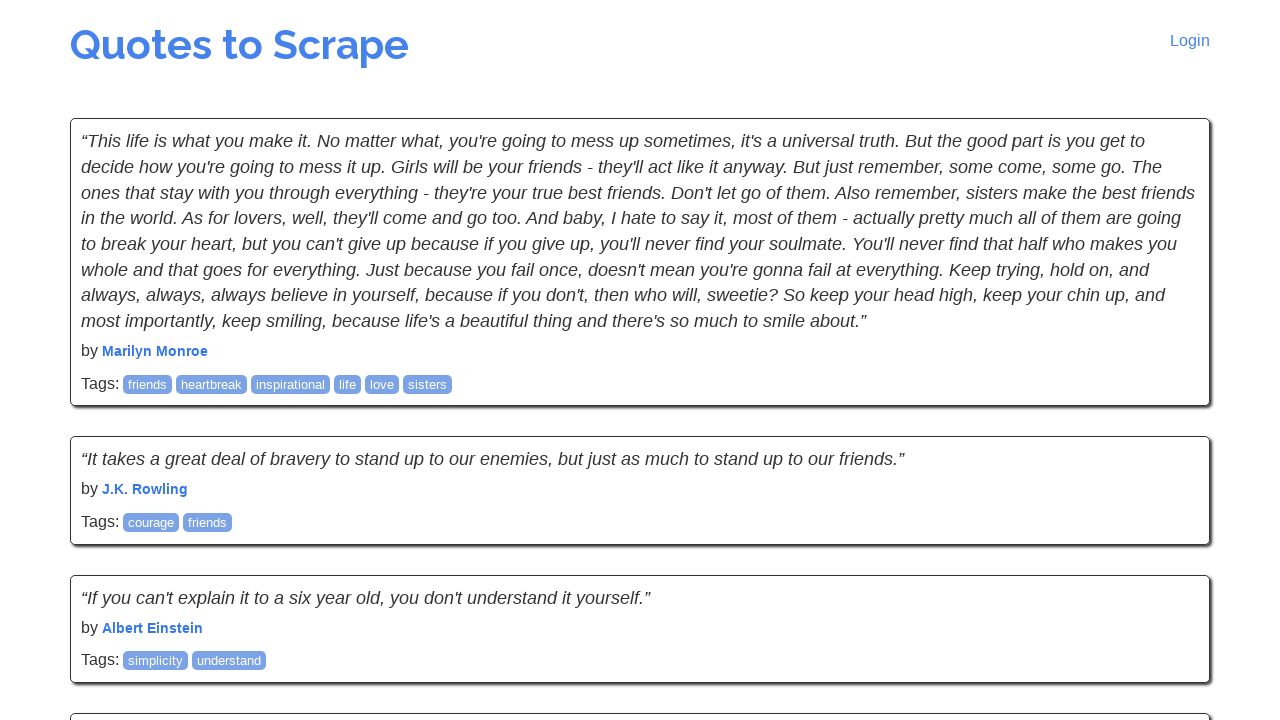

Verified quote text element is present on page 2
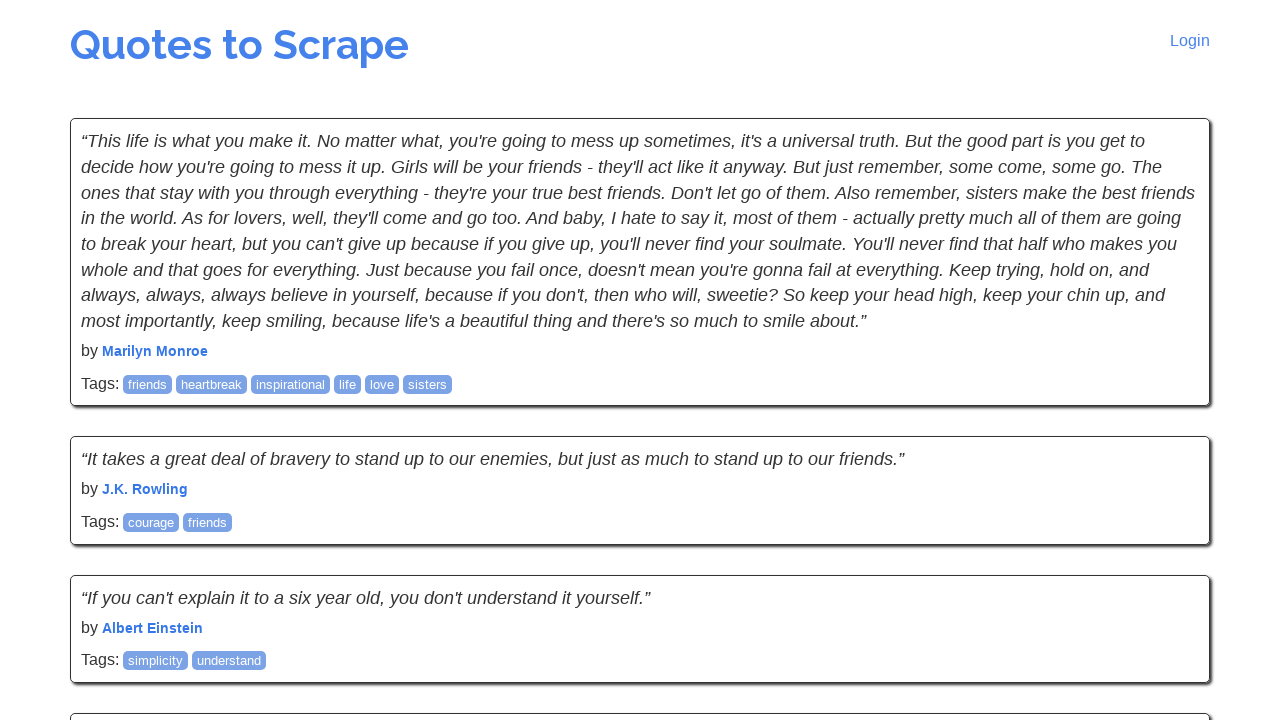

Verified author element is present on page 2
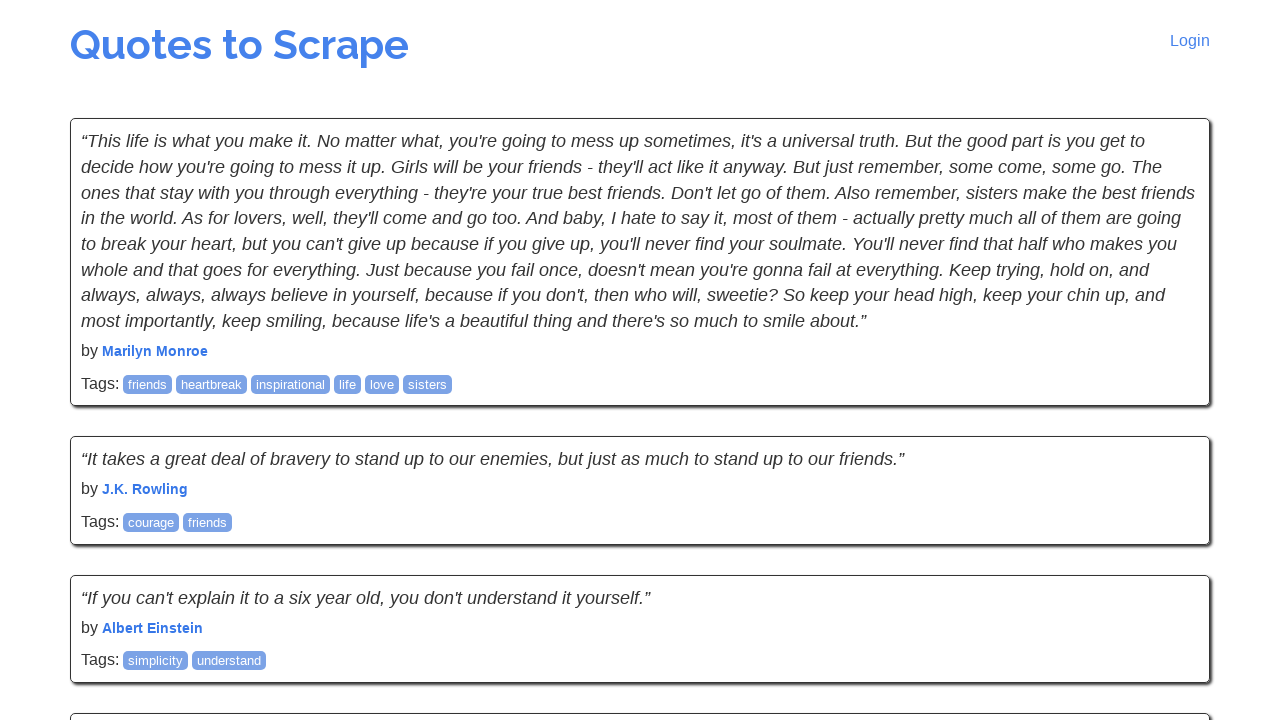

Navigated to page 3
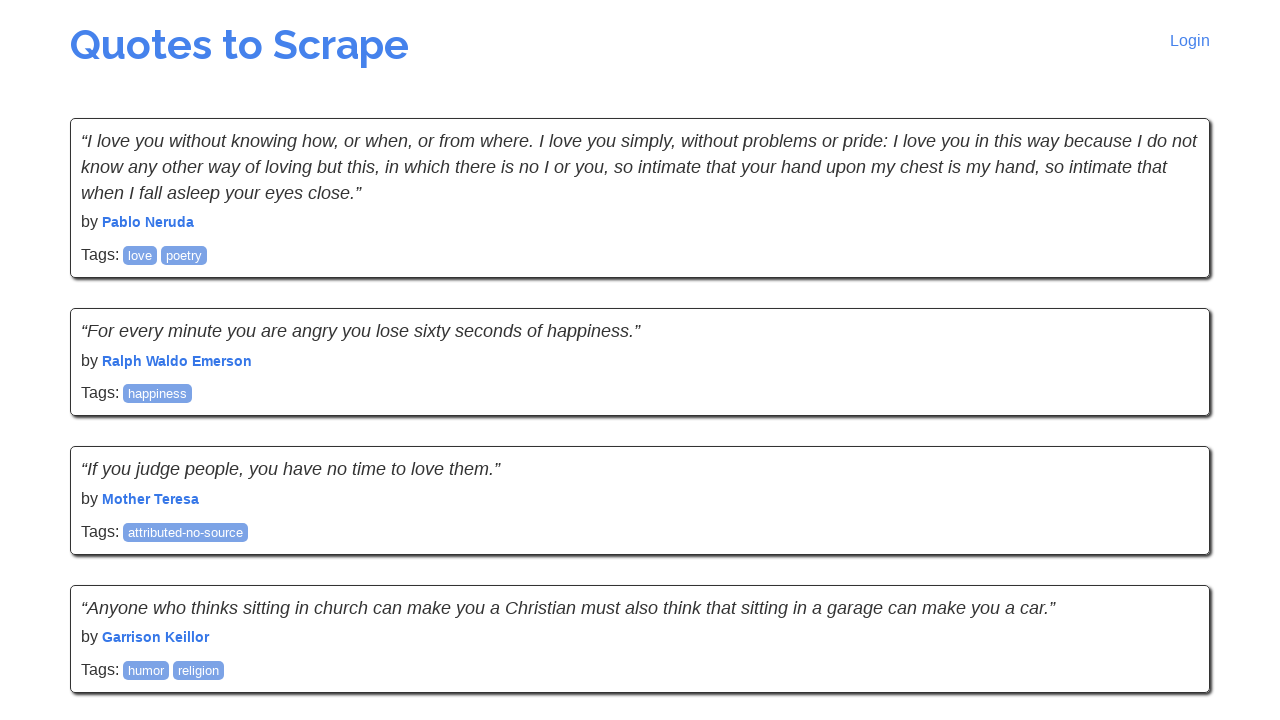

Waited for quotes to load on page 3
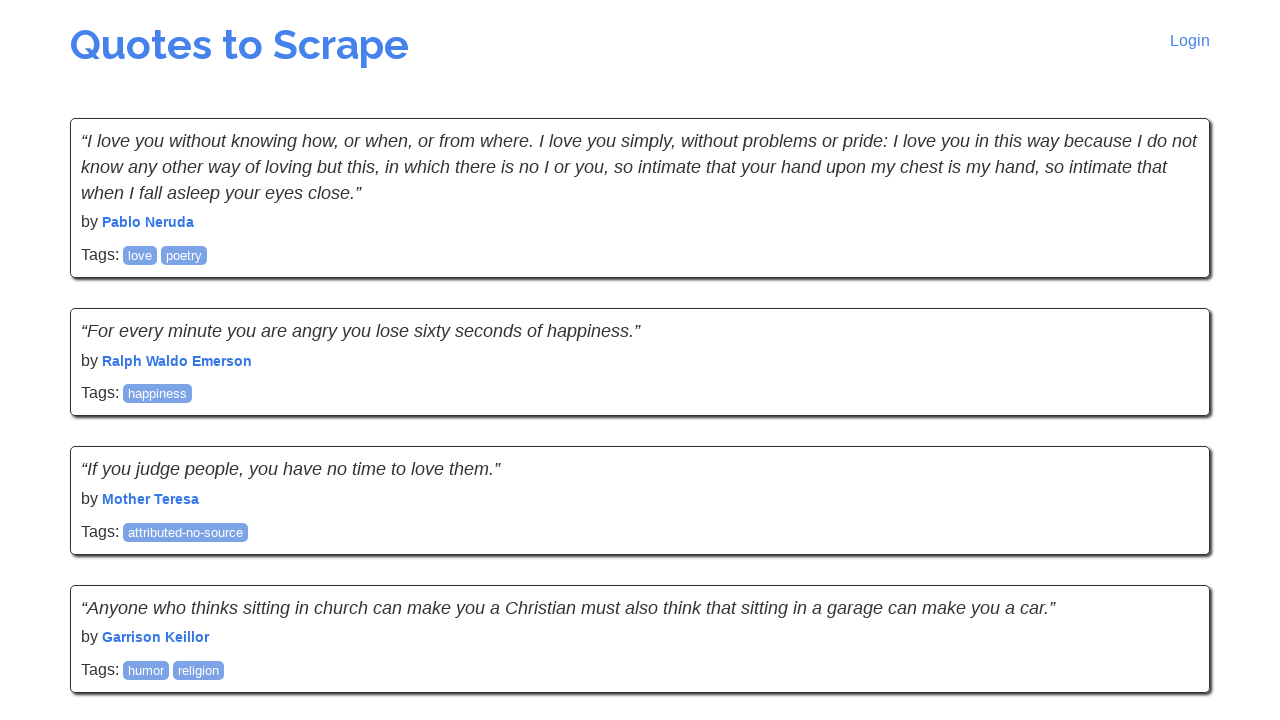

Verified quote text element is present on page 3
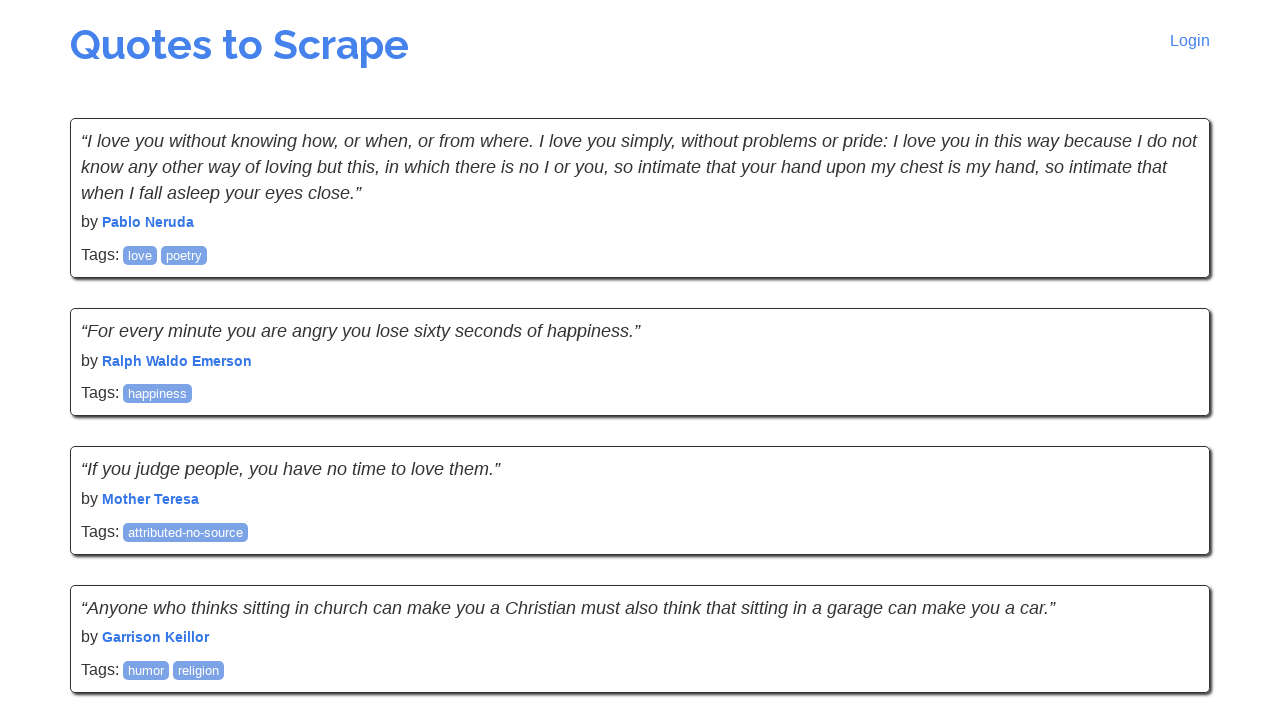

Verified author element is present on page 3
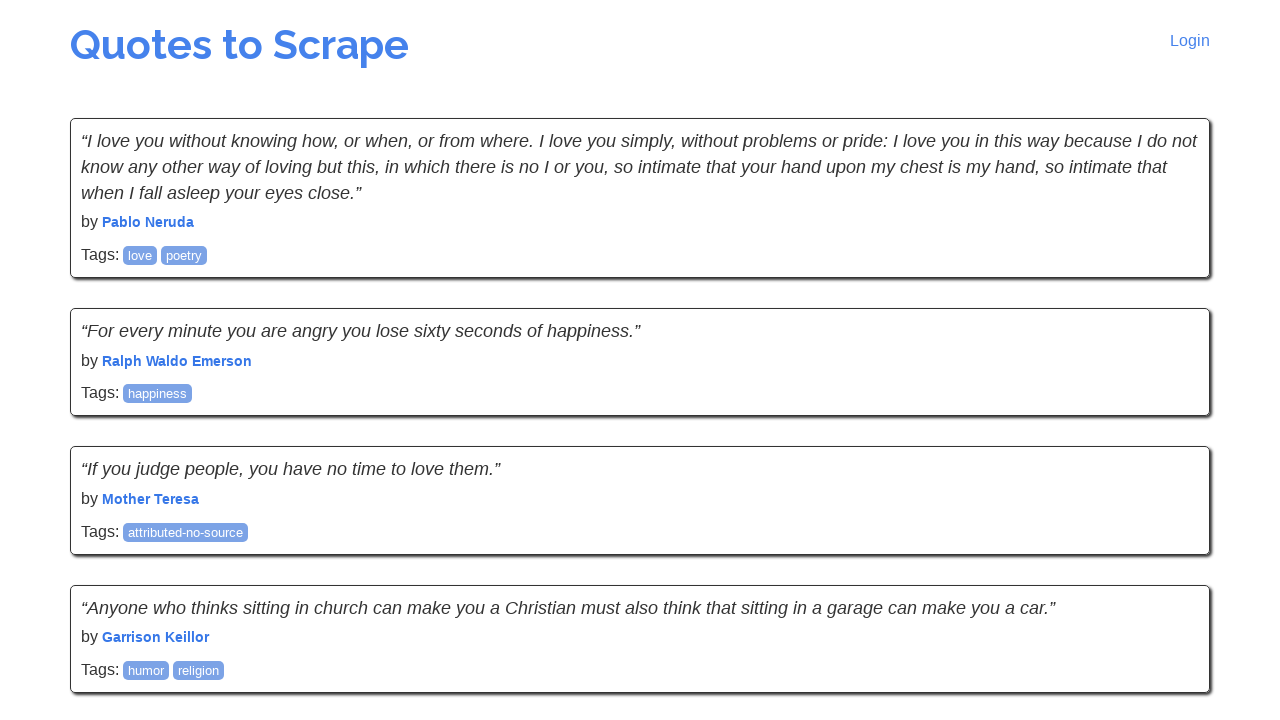

Navigated to page 4
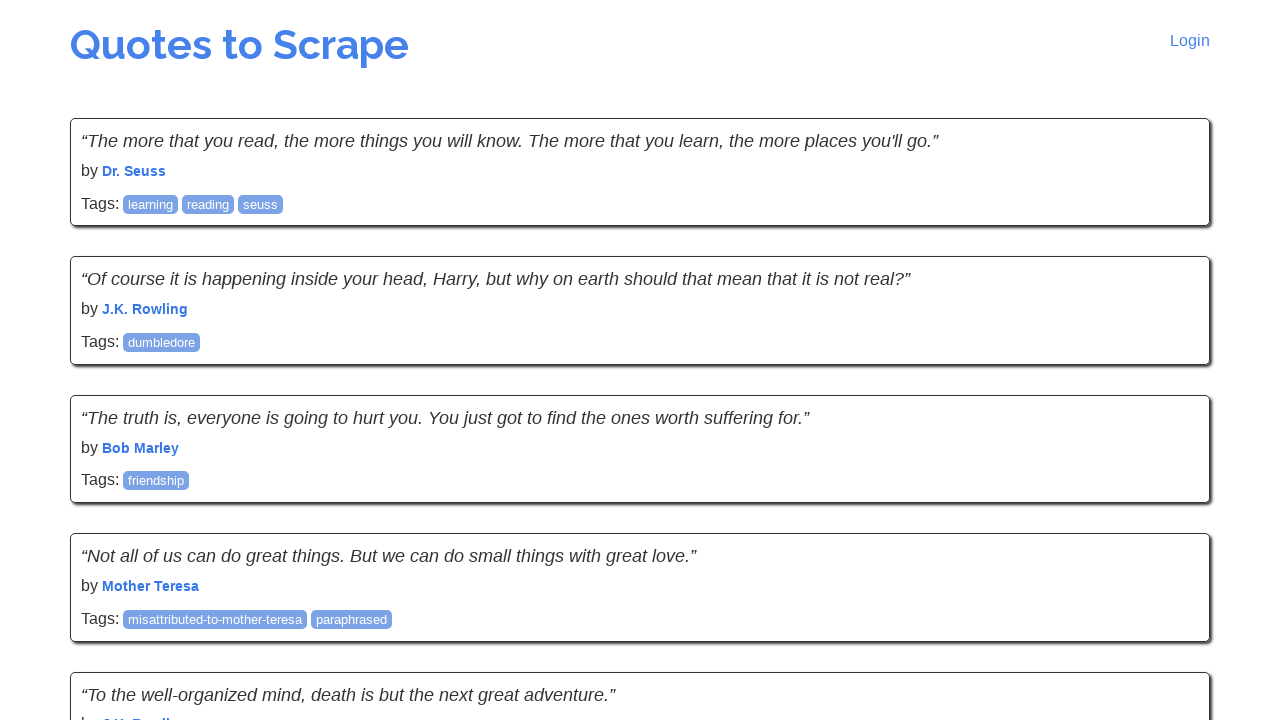

Waited for quotes to load on page 4
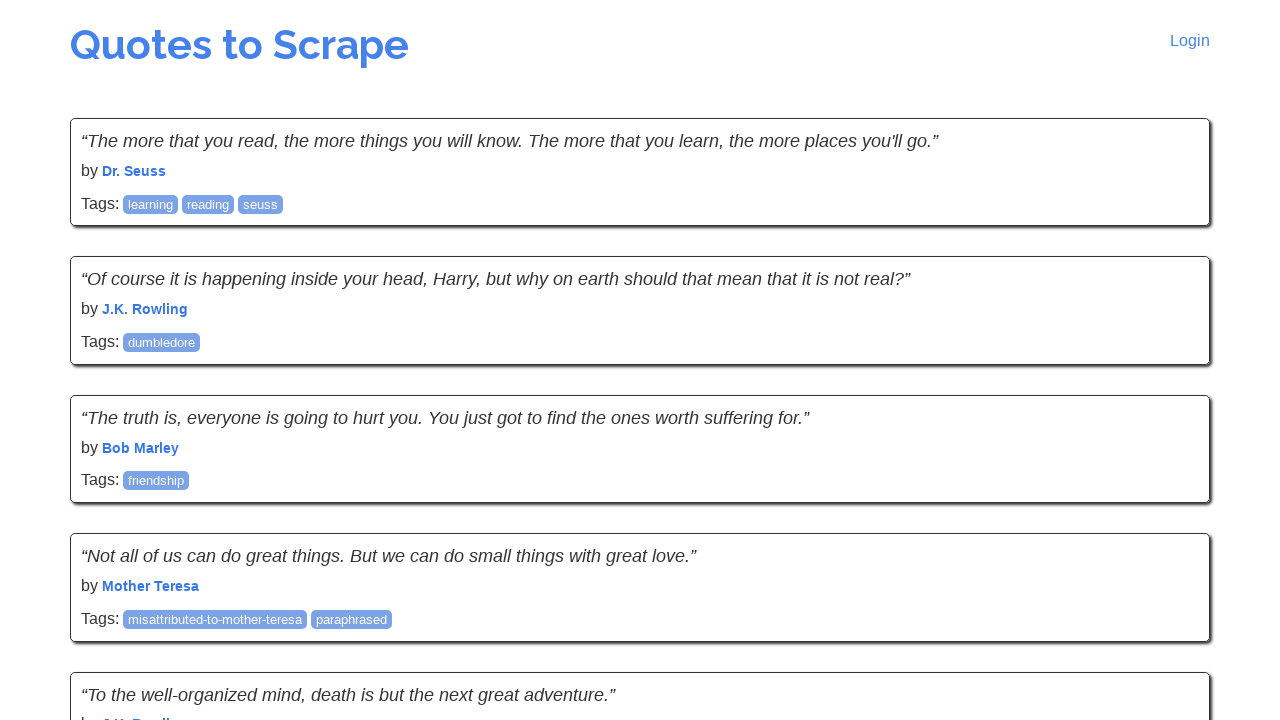

Verified quote text element is present on page 4
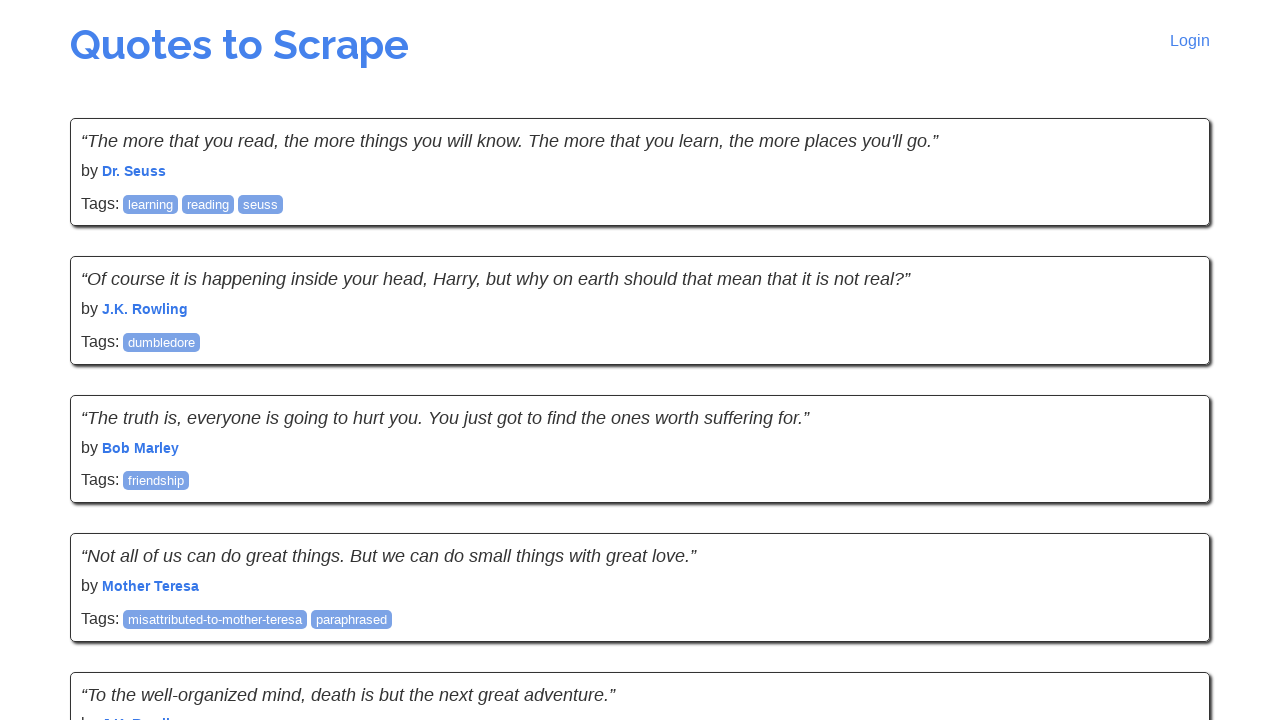

Verified author element is present on page 4
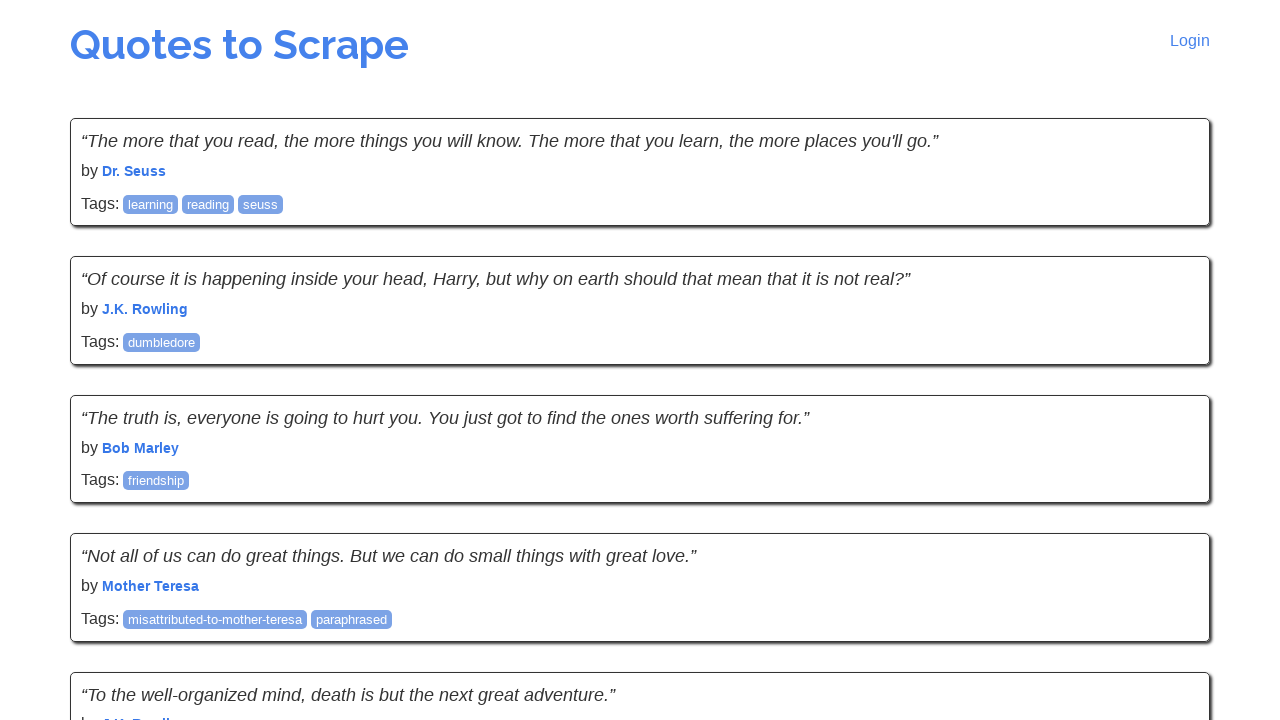

Navigated to page 5
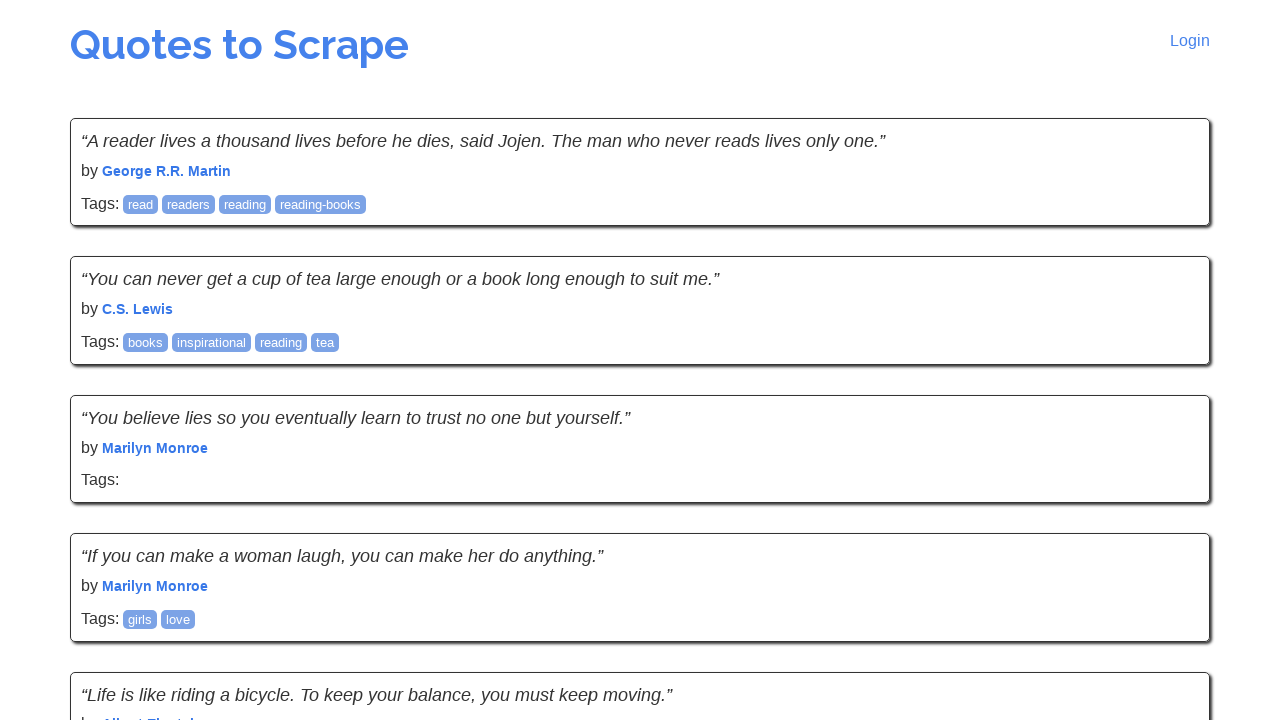

Waited for quotes to load on page 5
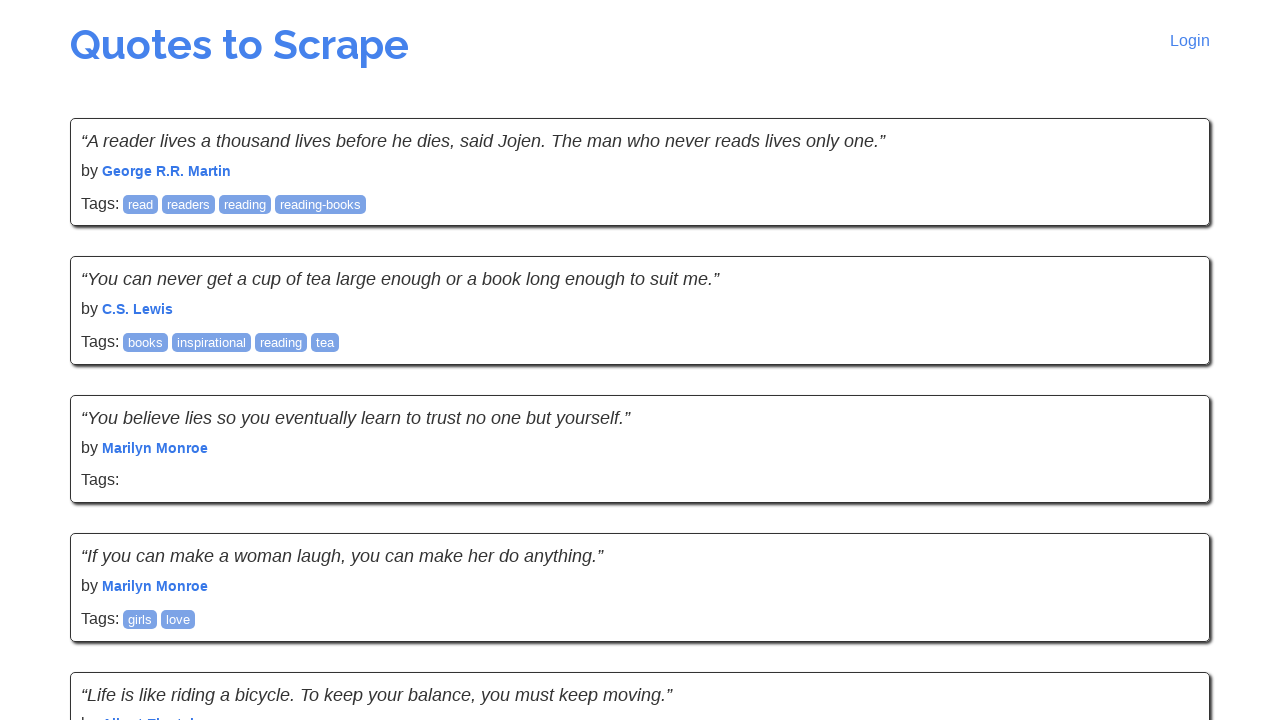

Verified quote text element is present on page 5
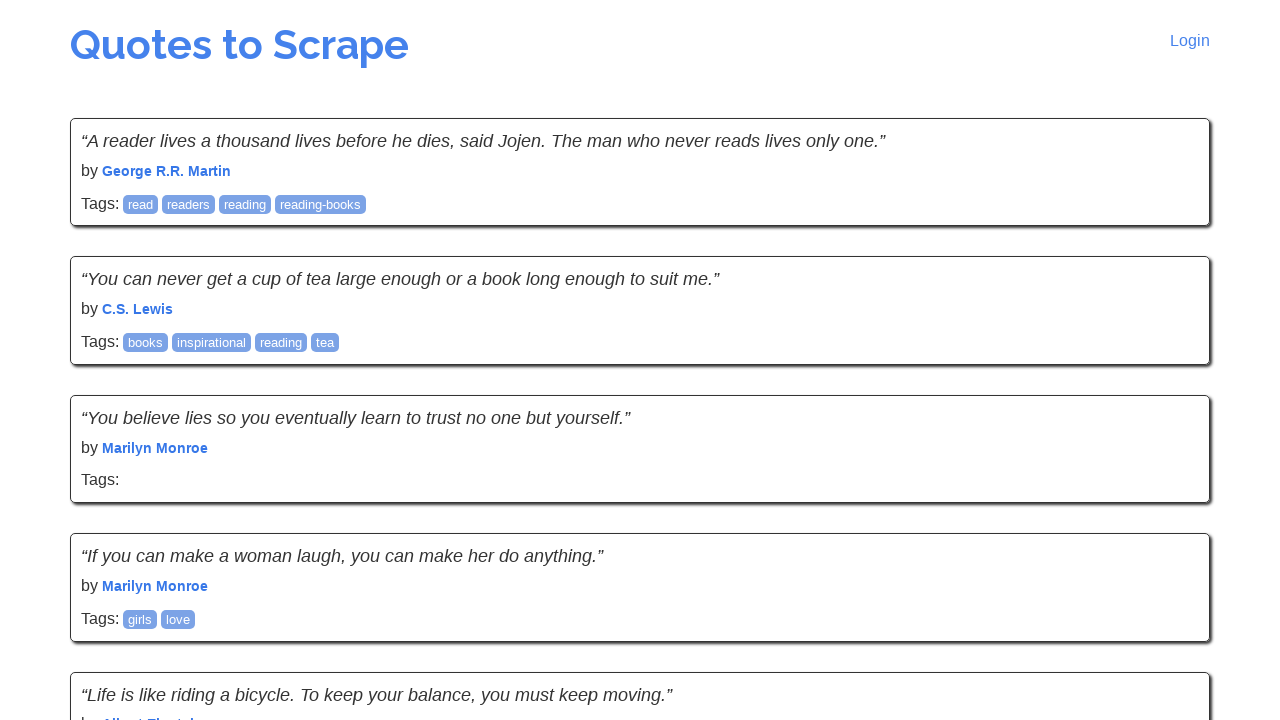

Verified author element is present on page 5
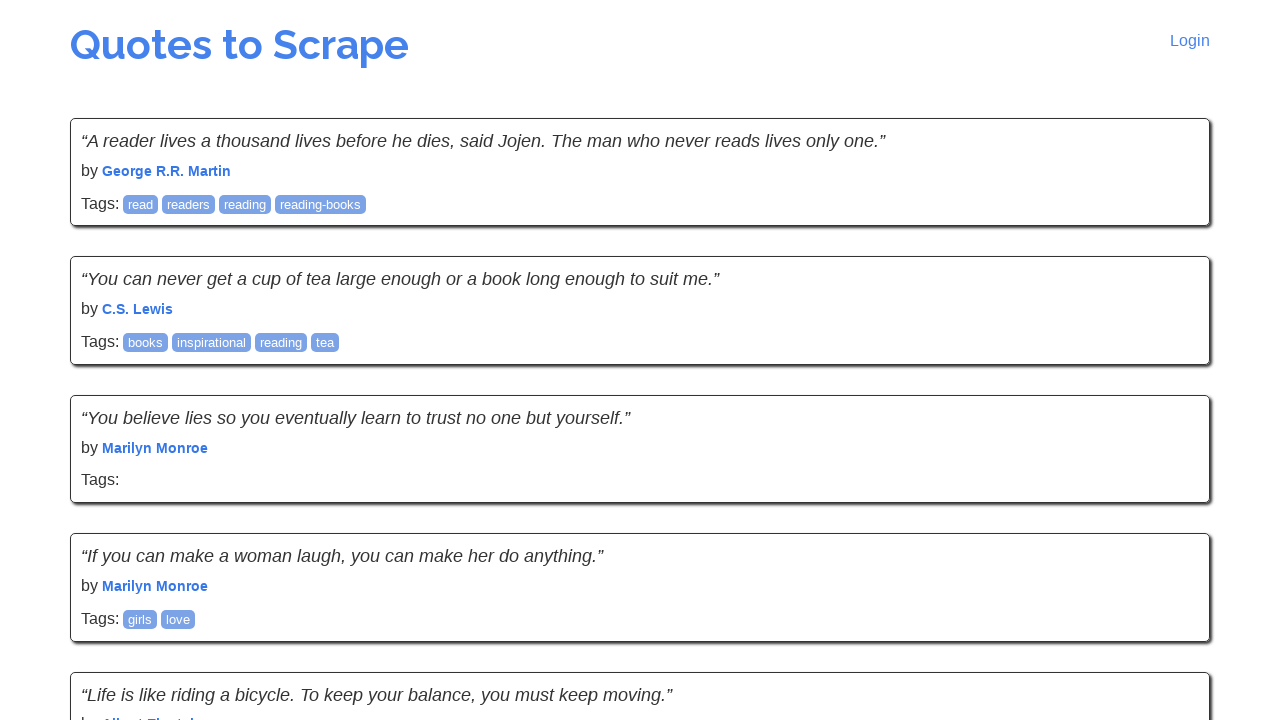

Navigated to page 6
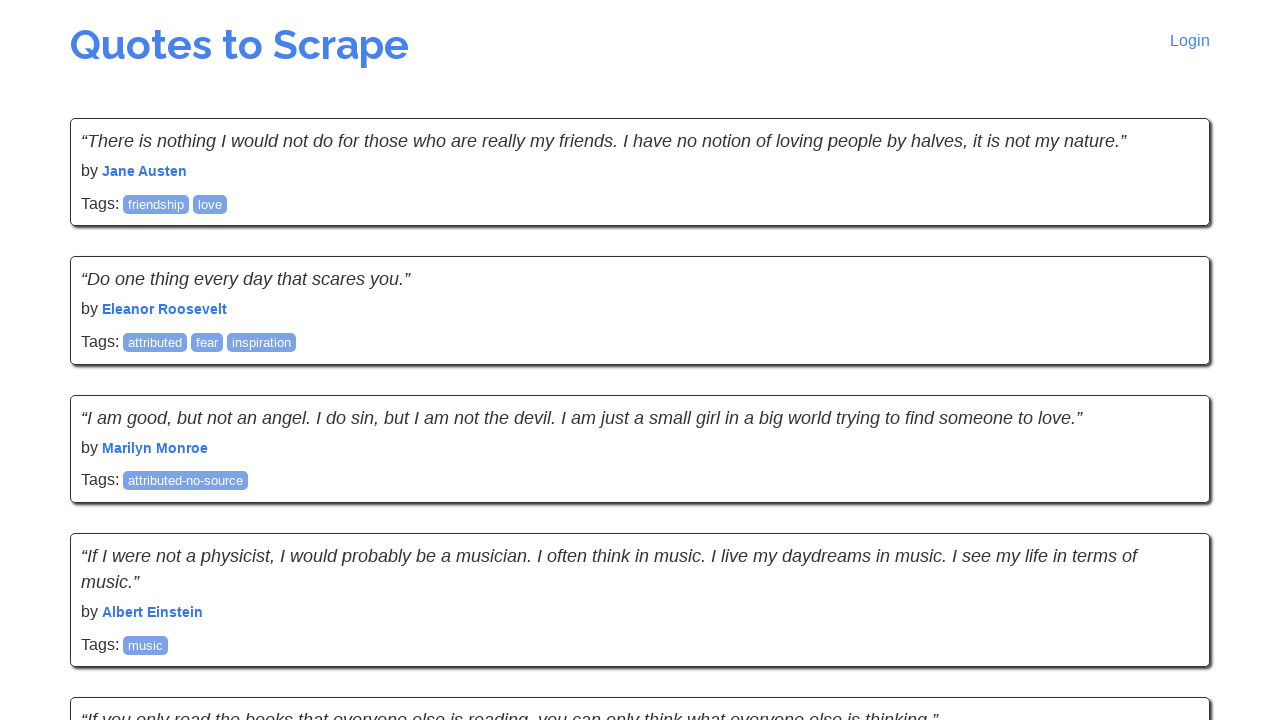

Waited for quotes to load on page 6
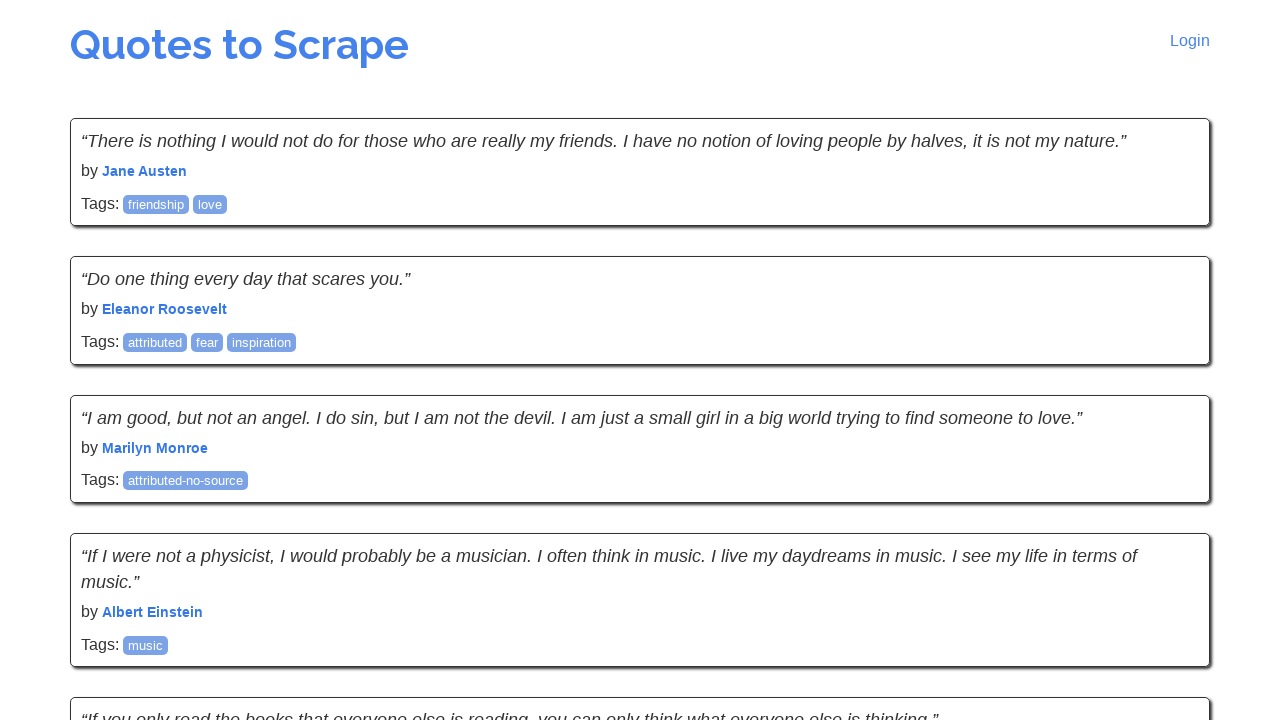

Verified quote text element is present on page 6
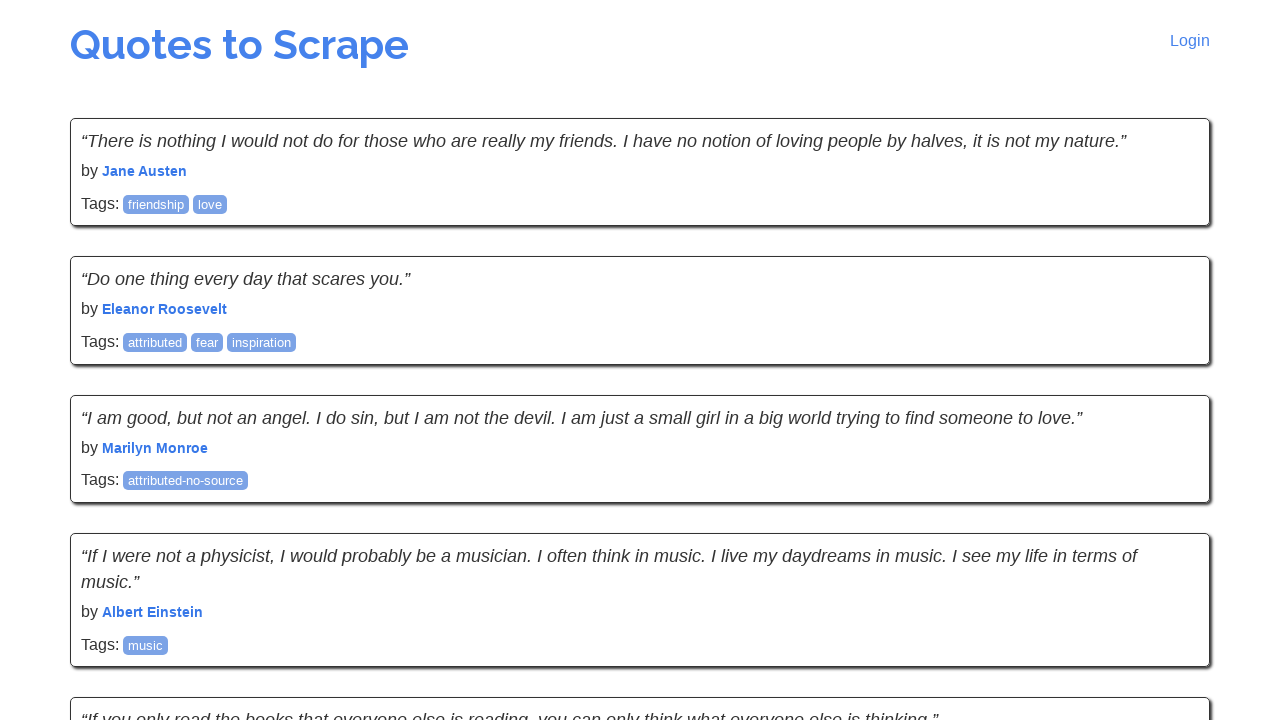

Verified author element is present on page 6
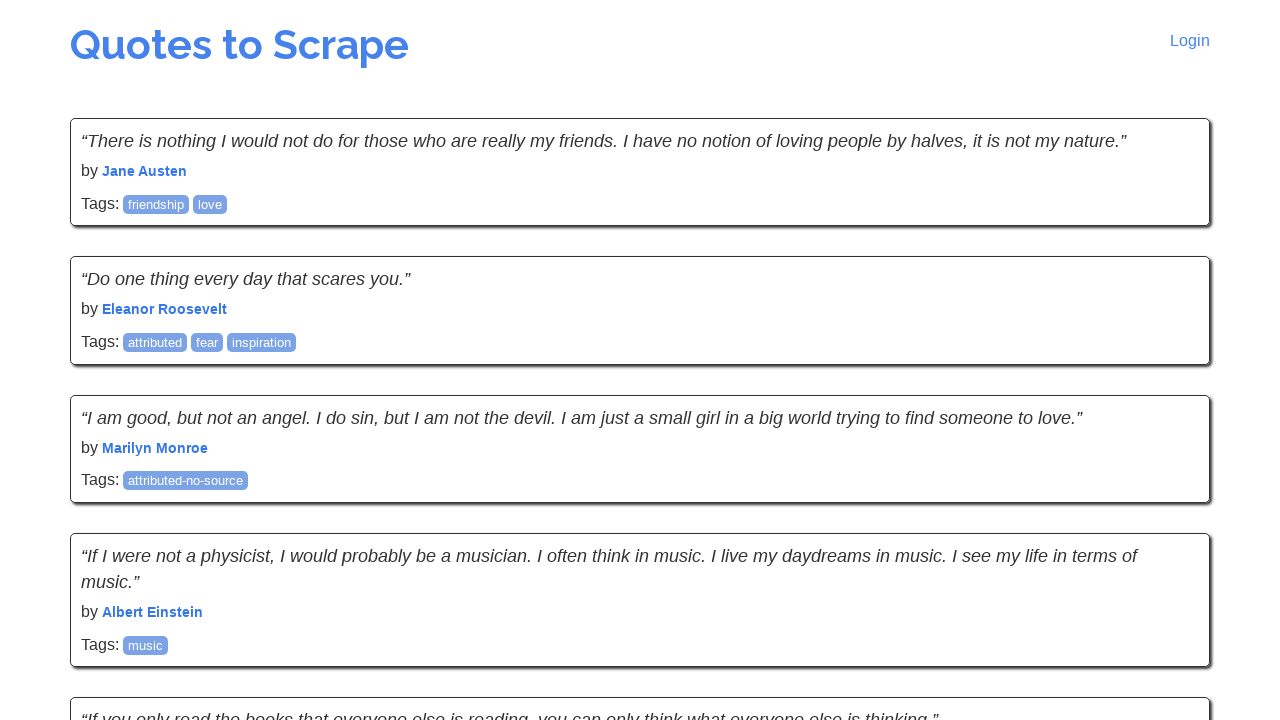

Navigated to page 7
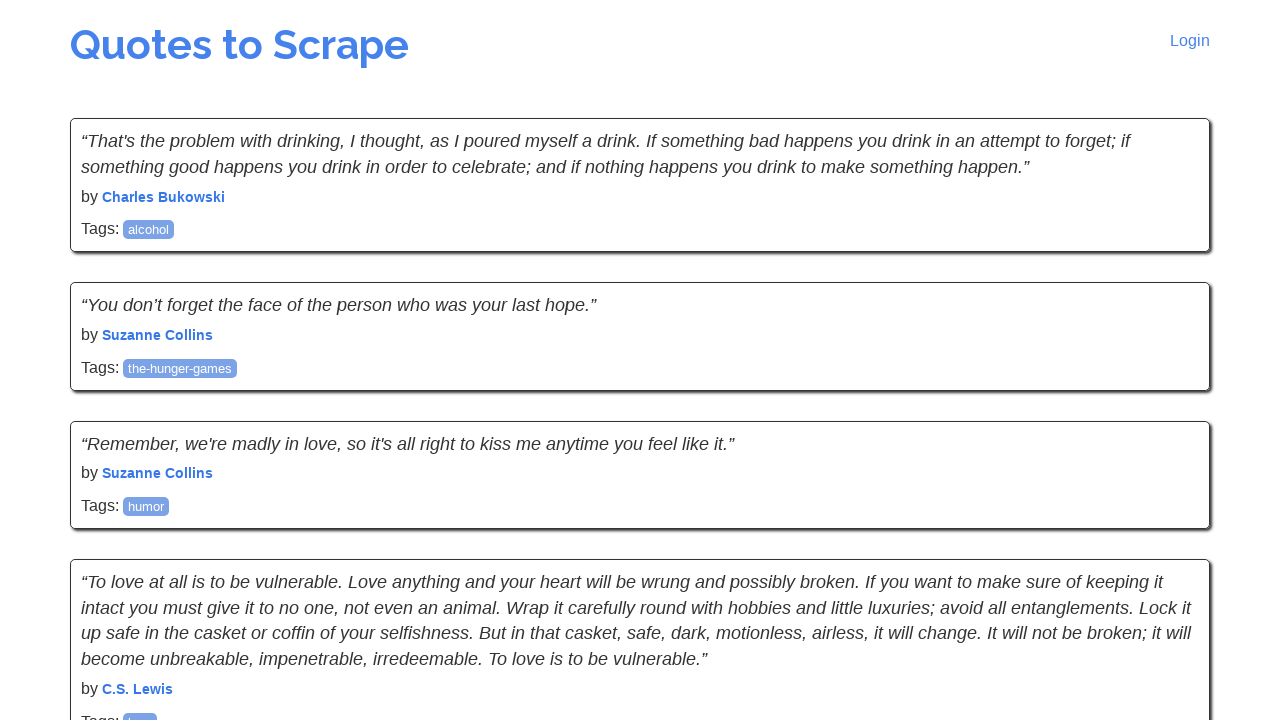

Waited for quotes to load on page 7
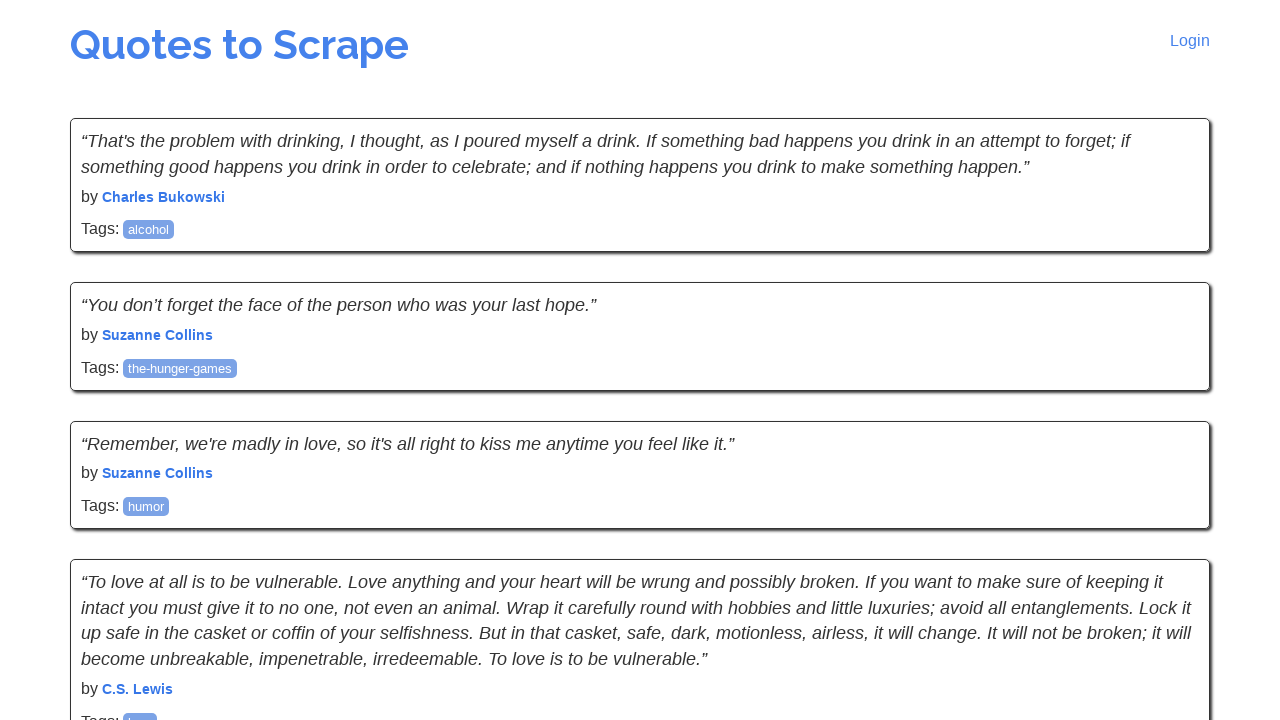

Verified quote text element is present on page 7
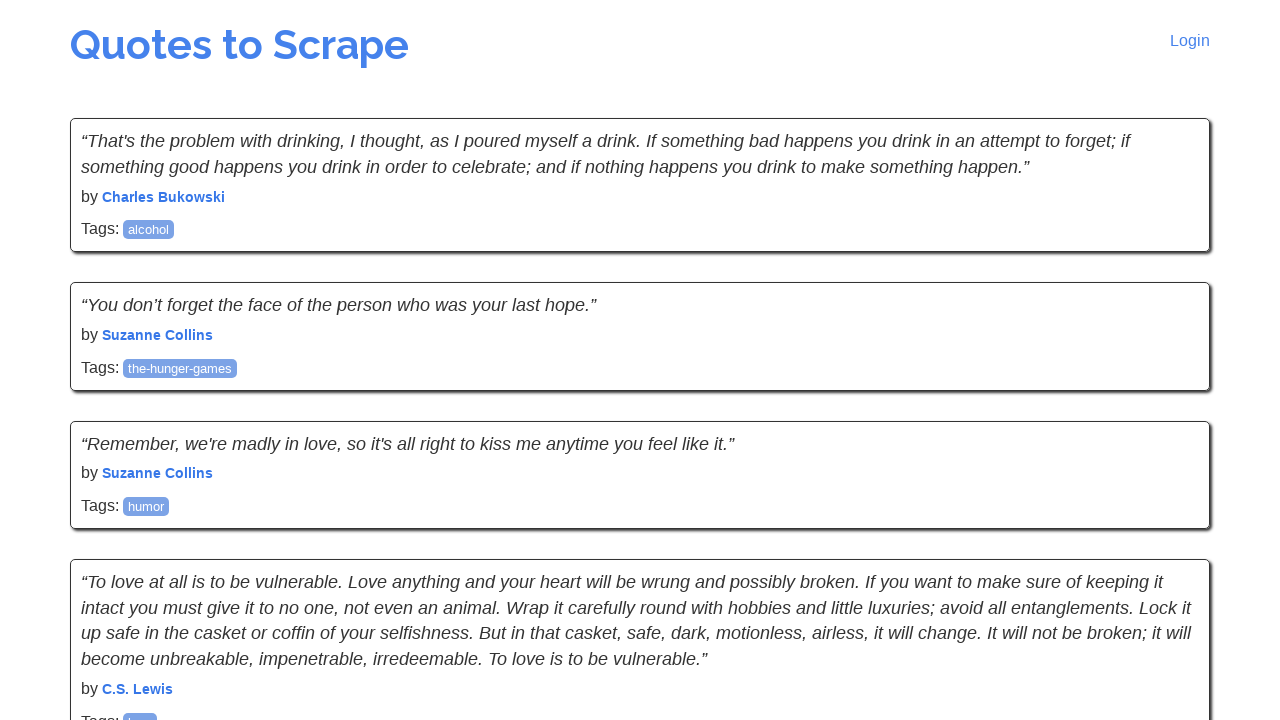

Verified author element is present on page 7
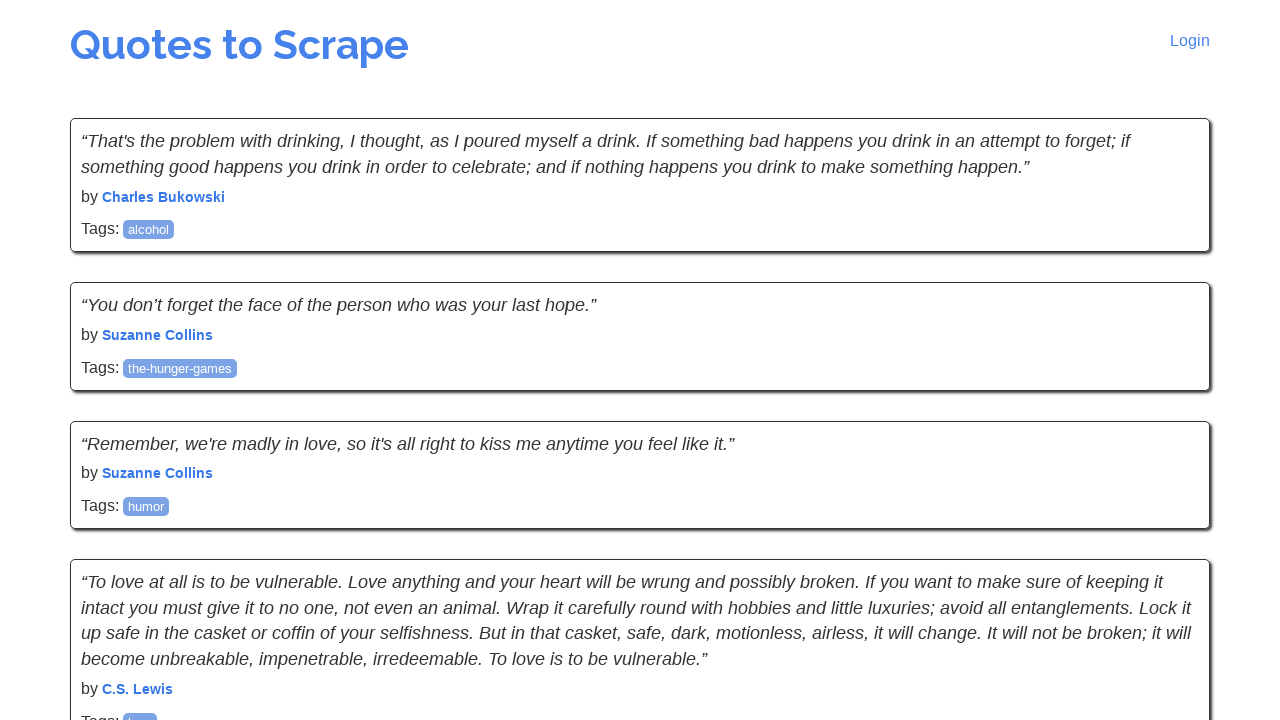

Navigated to page 8
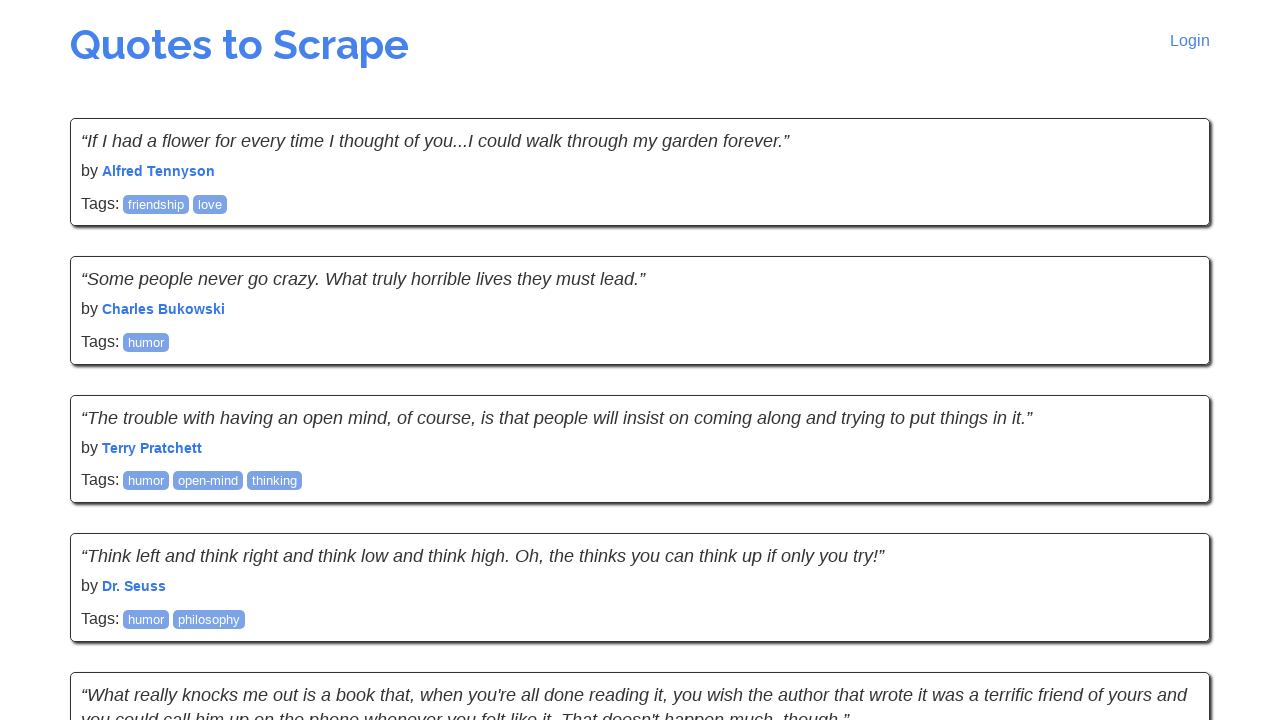

Waited for quotes to load on page 8
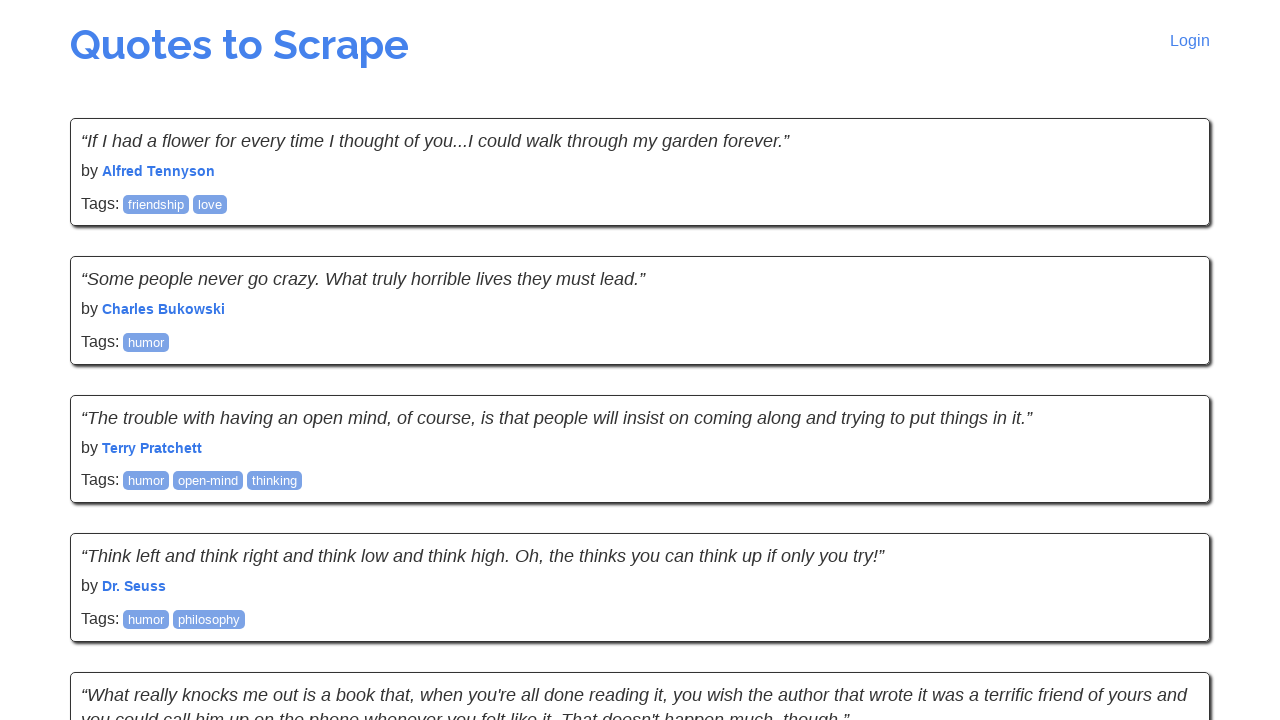

Verified quote text element is present on page 8
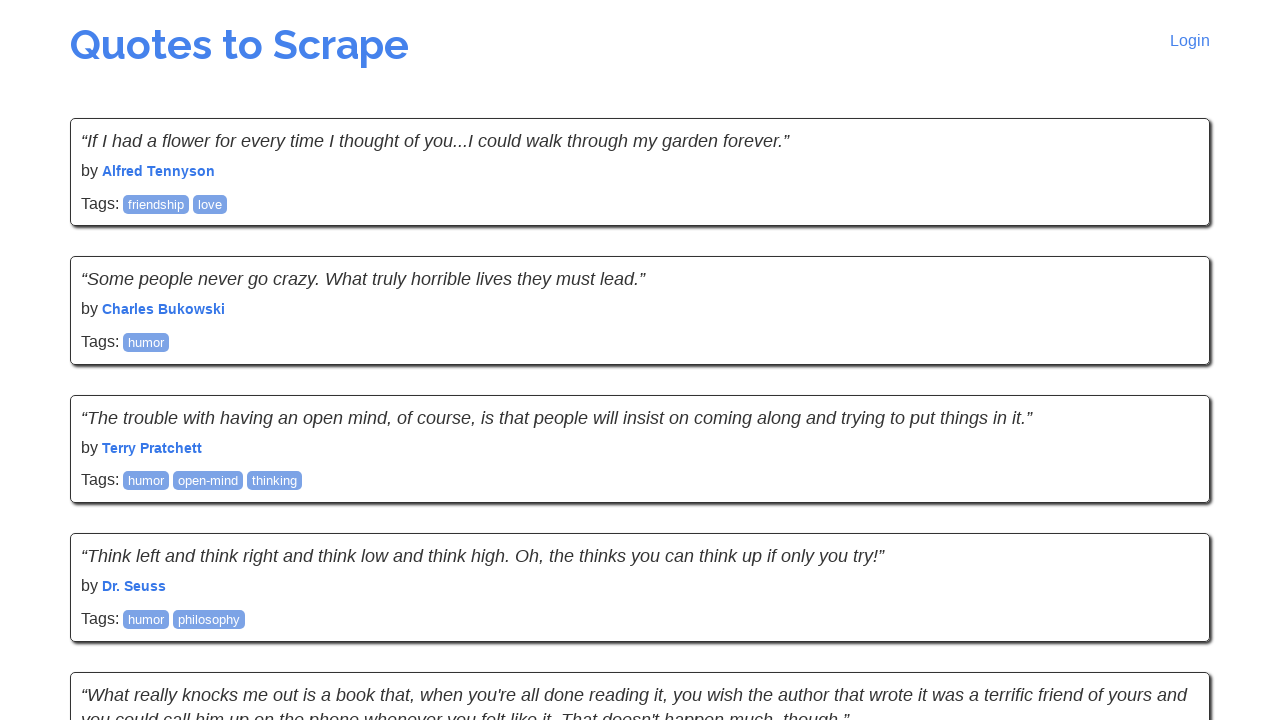

Verified author element is present on page 8
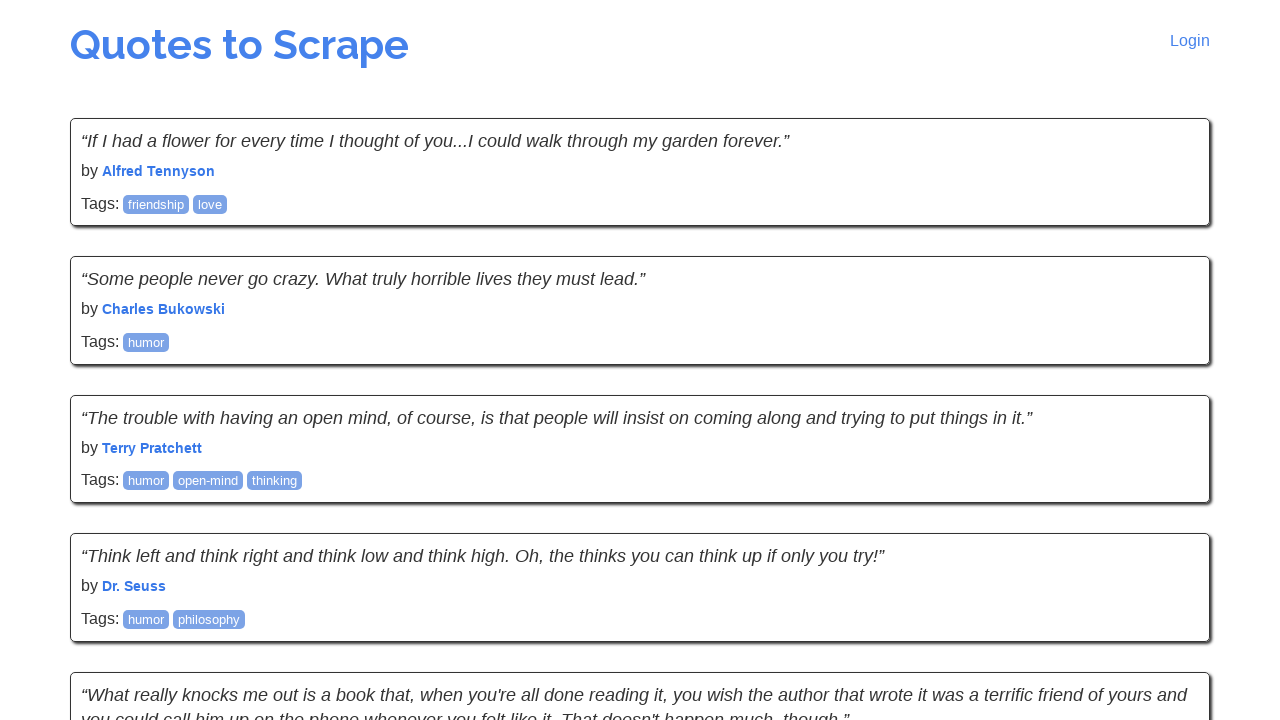

Navigated to page 9
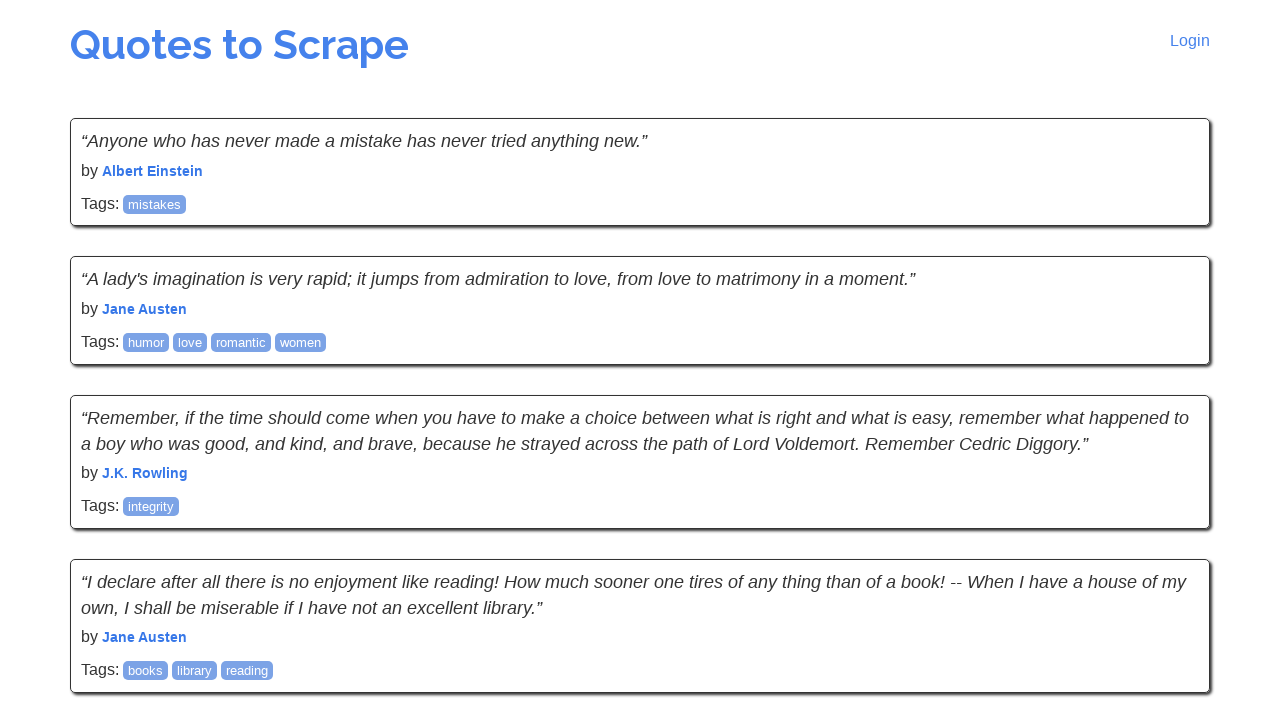

Waited for quotes to load on final page (page 9)
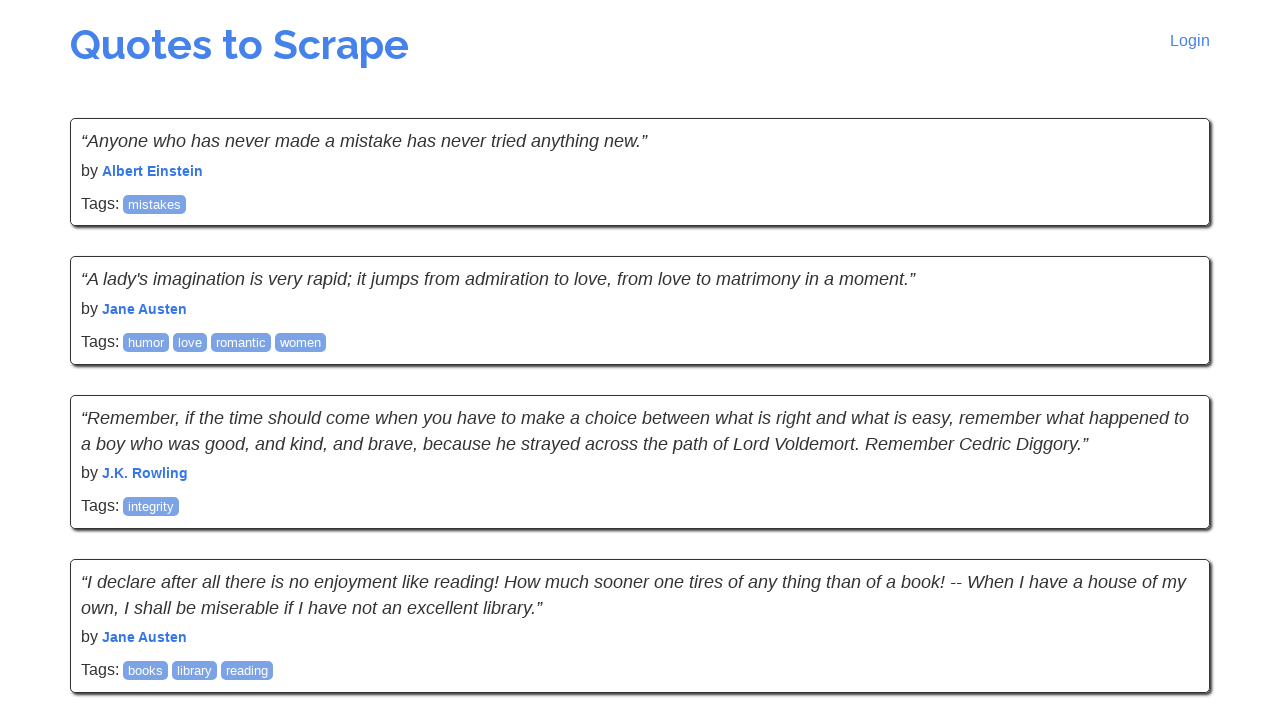

Verified quote text element is present on final page
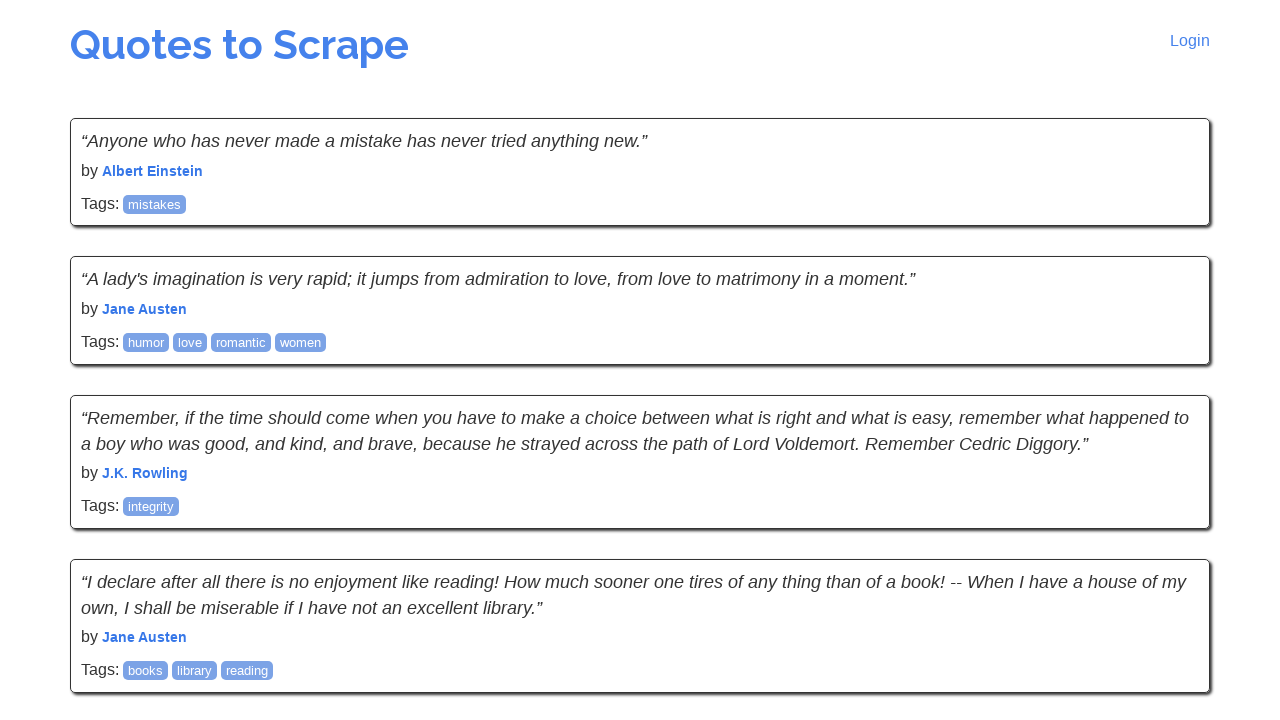

Verified author element is present on final page
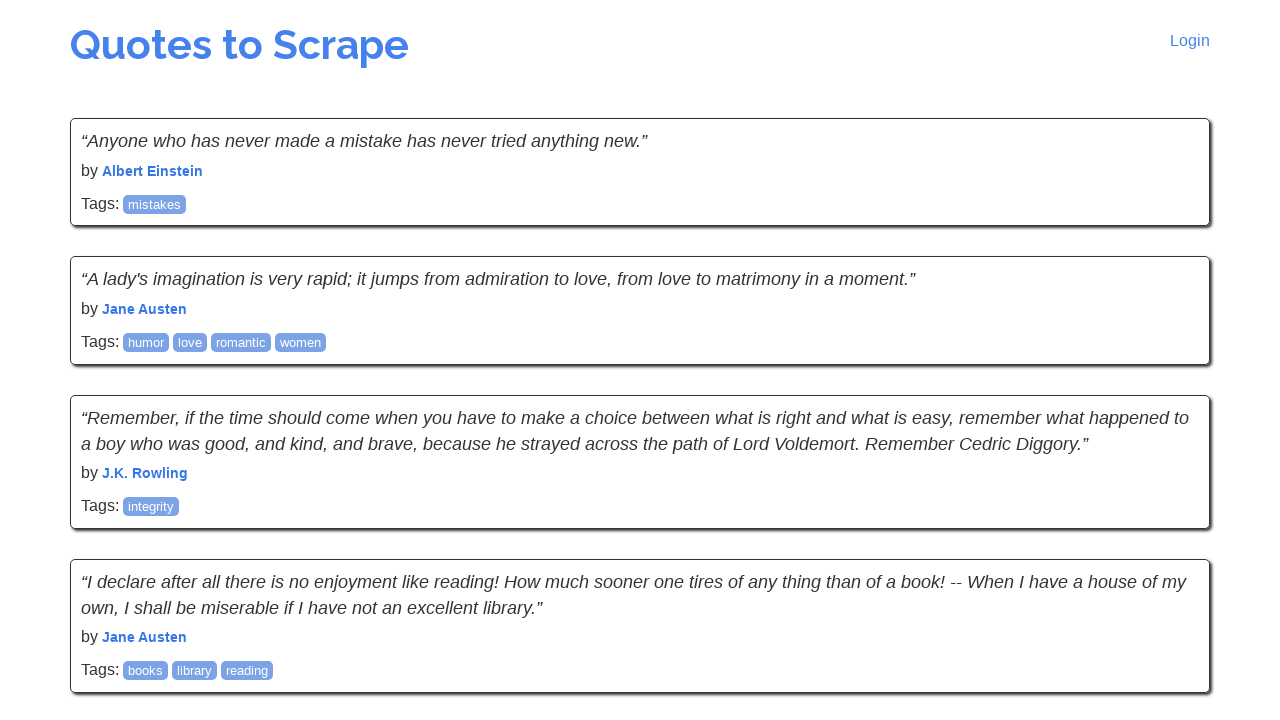

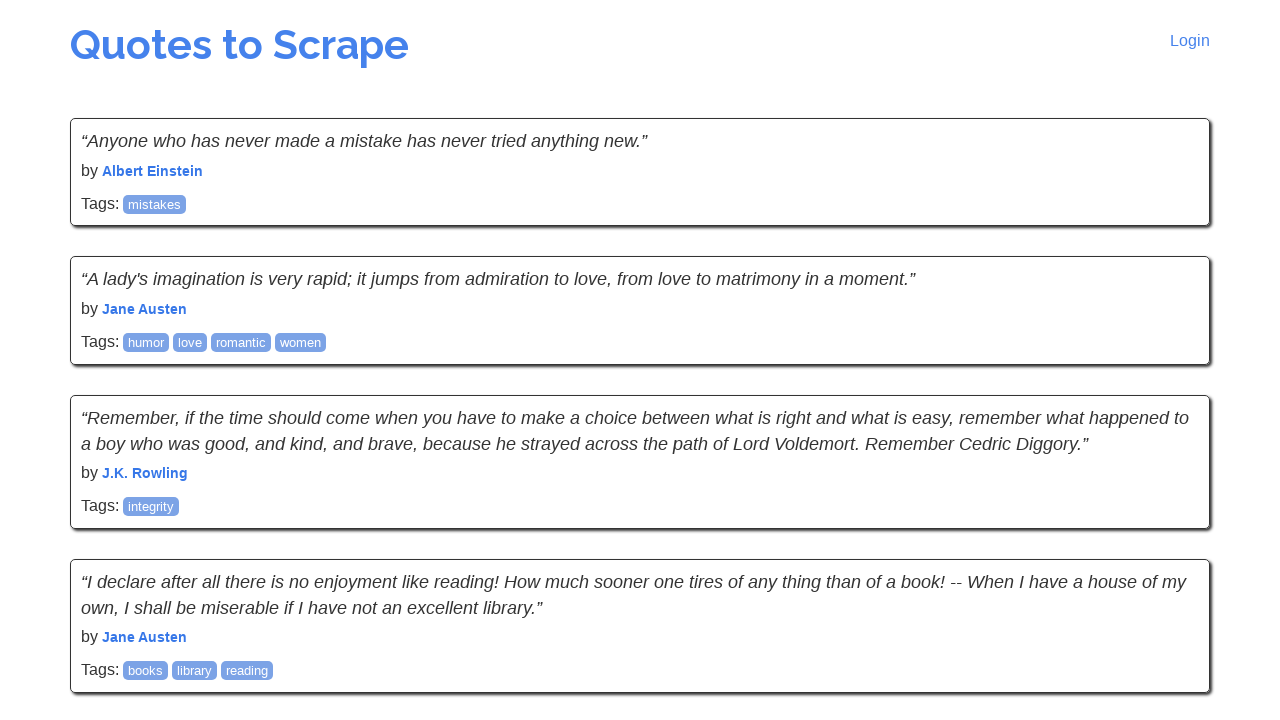